Tests unmarking a completed todo item by unchecking its checkbox

Starting URL: https://demo.playwright.dev/todomvc

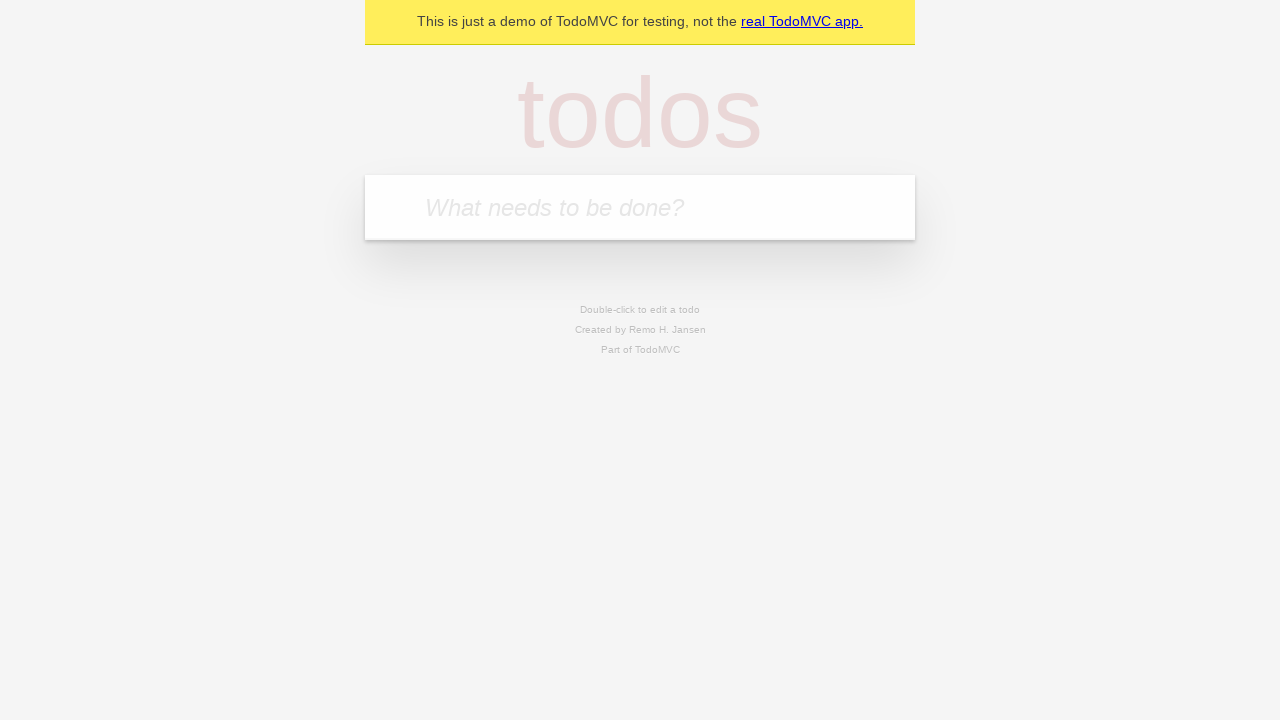

Filled todo input field with 'buy some cheese' on internal:attr=[placeholder="What needs to be done?"i]
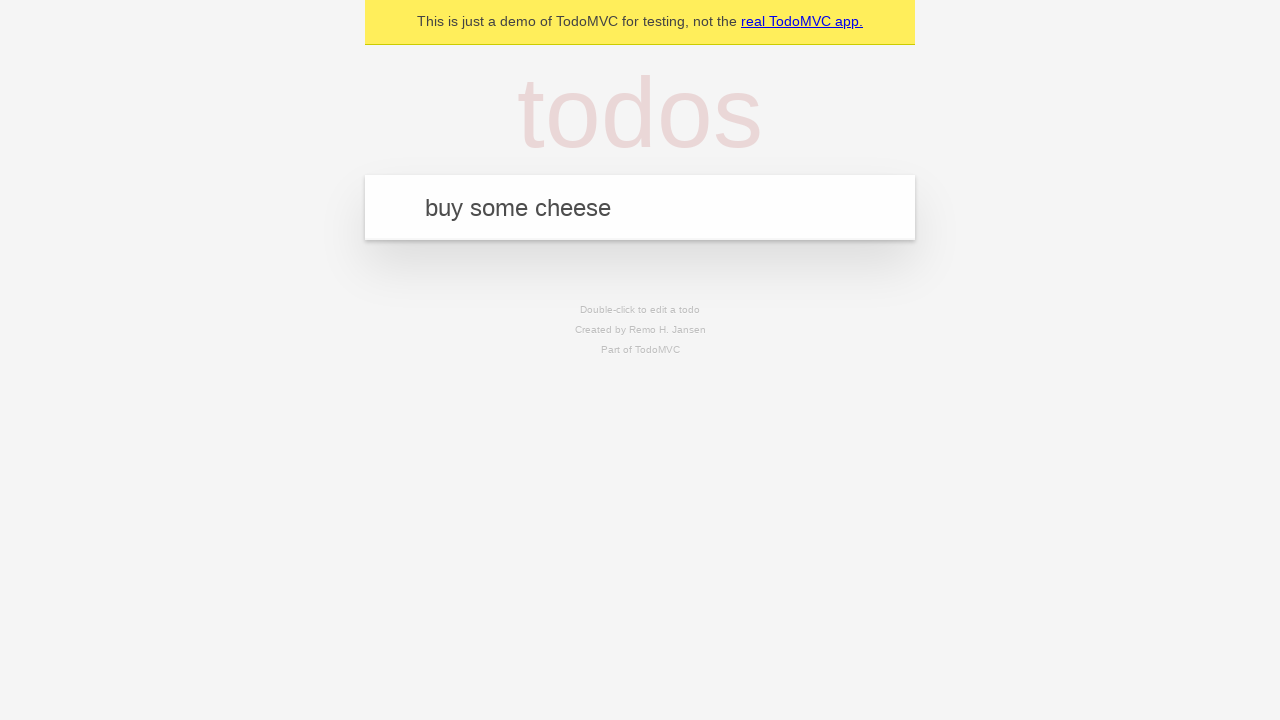

Pressed Enter to create first todo item on internal:attr=[placeholder="What needs to be done?"i]
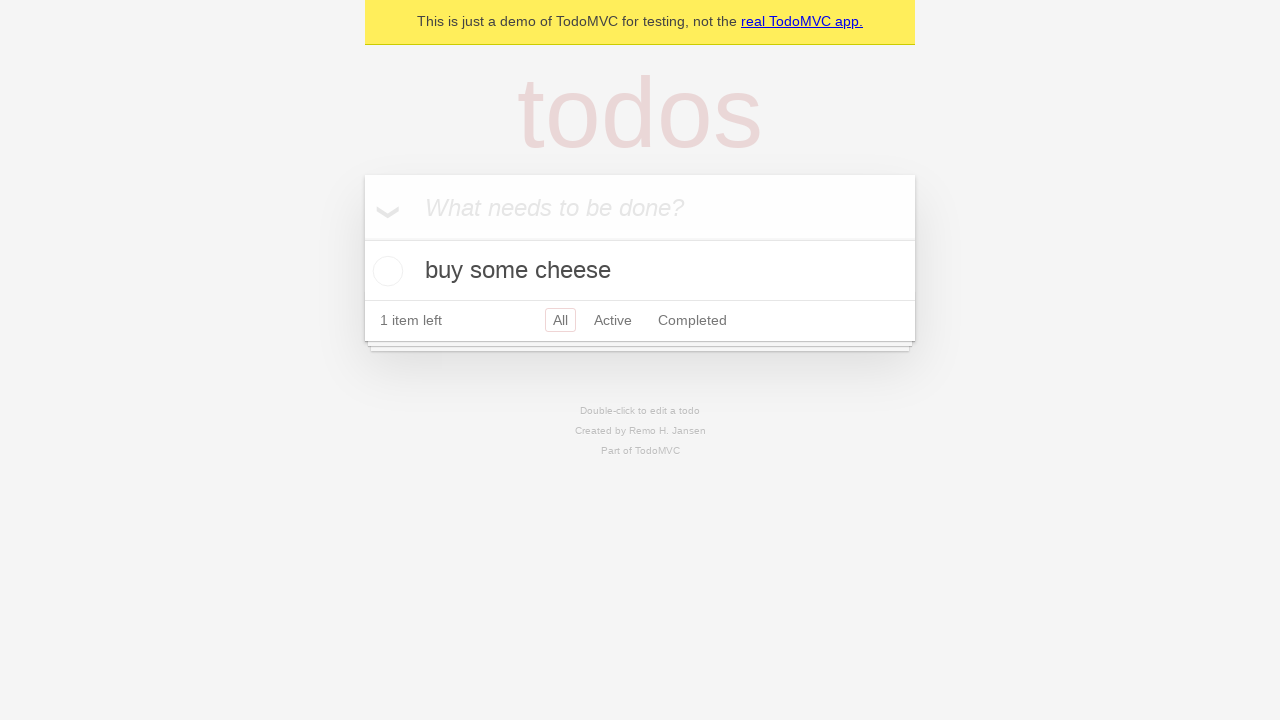

Filled todo input field with 'feed the cat' on internal:attr=[placeholder="What needs to be done?"i]
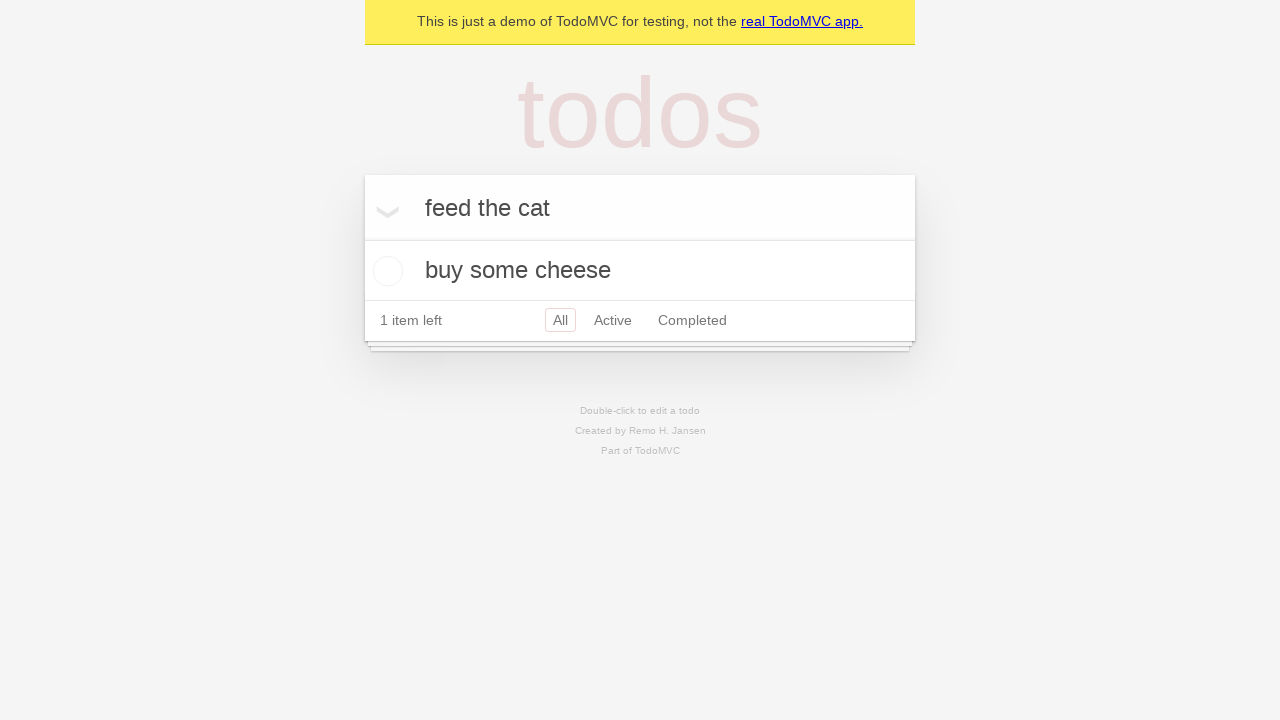

Pressed Enter to create second todo item on internal:attr=[placeholder="What needs to be done?"i]
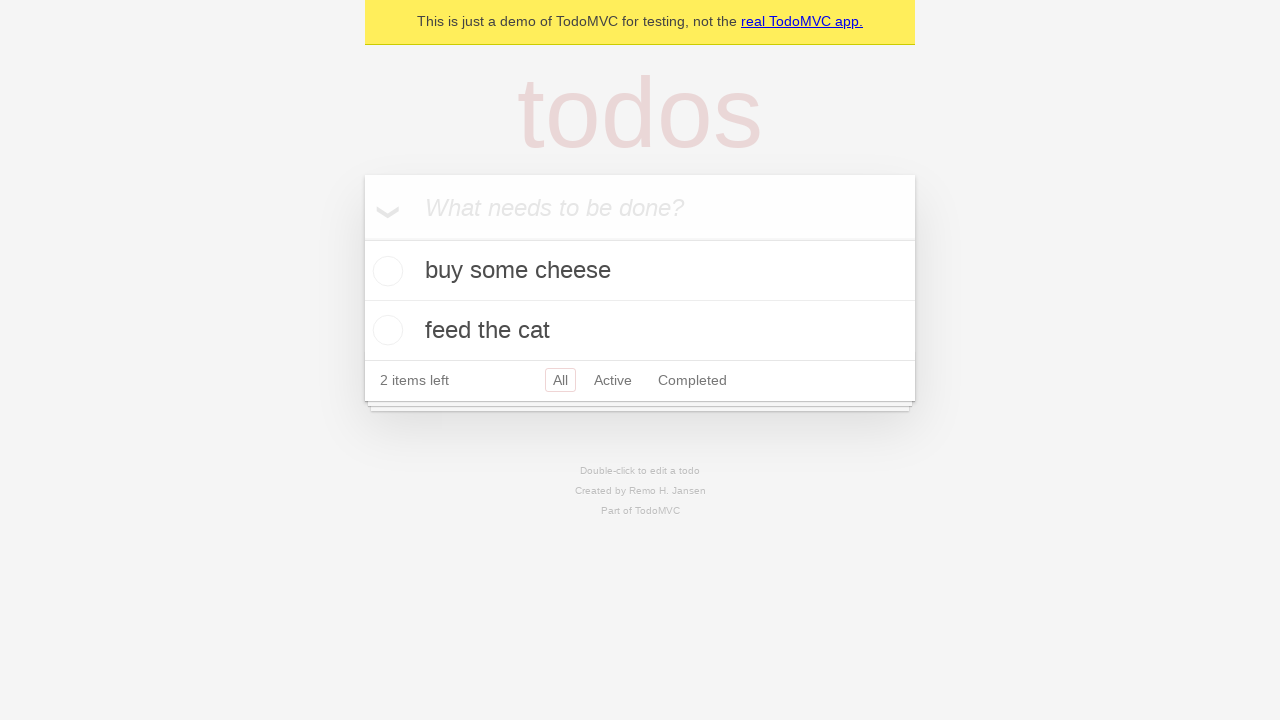

Checked checkbox for first todo item to mark as complete at (385, 271) on internal:testid=[data-testid="todo-item"s] >> nth=0 >> internal:role=checkbox
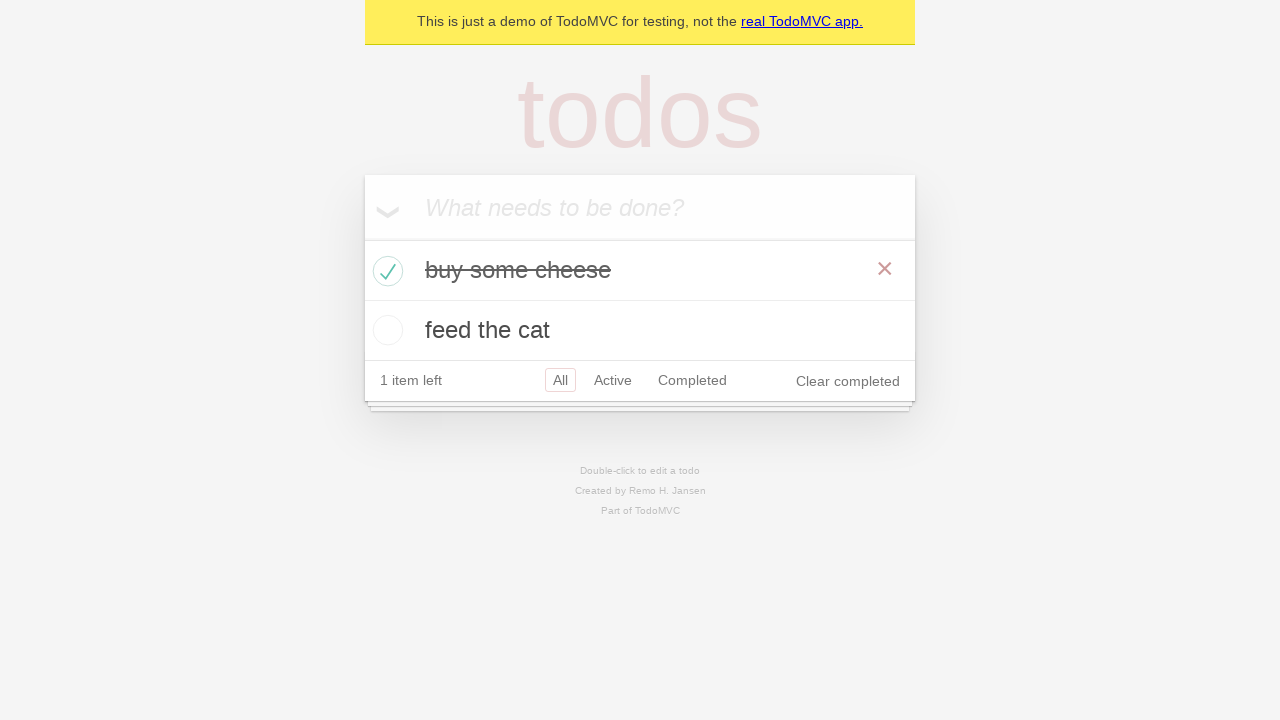

Unchecked checkbox for first todo item to mark as incomplete at (385, 271) on internal:testid=[data-testid="todo-item"s] >> nth=0 >> internal:role=checkbox
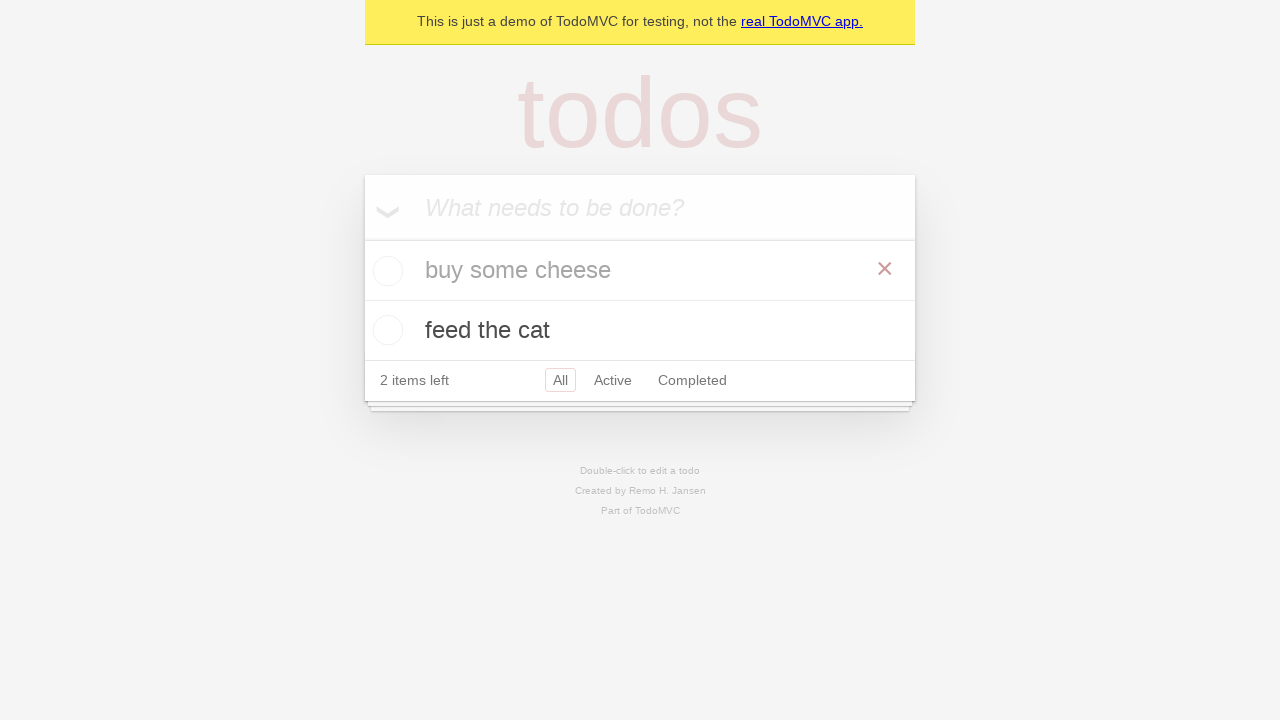

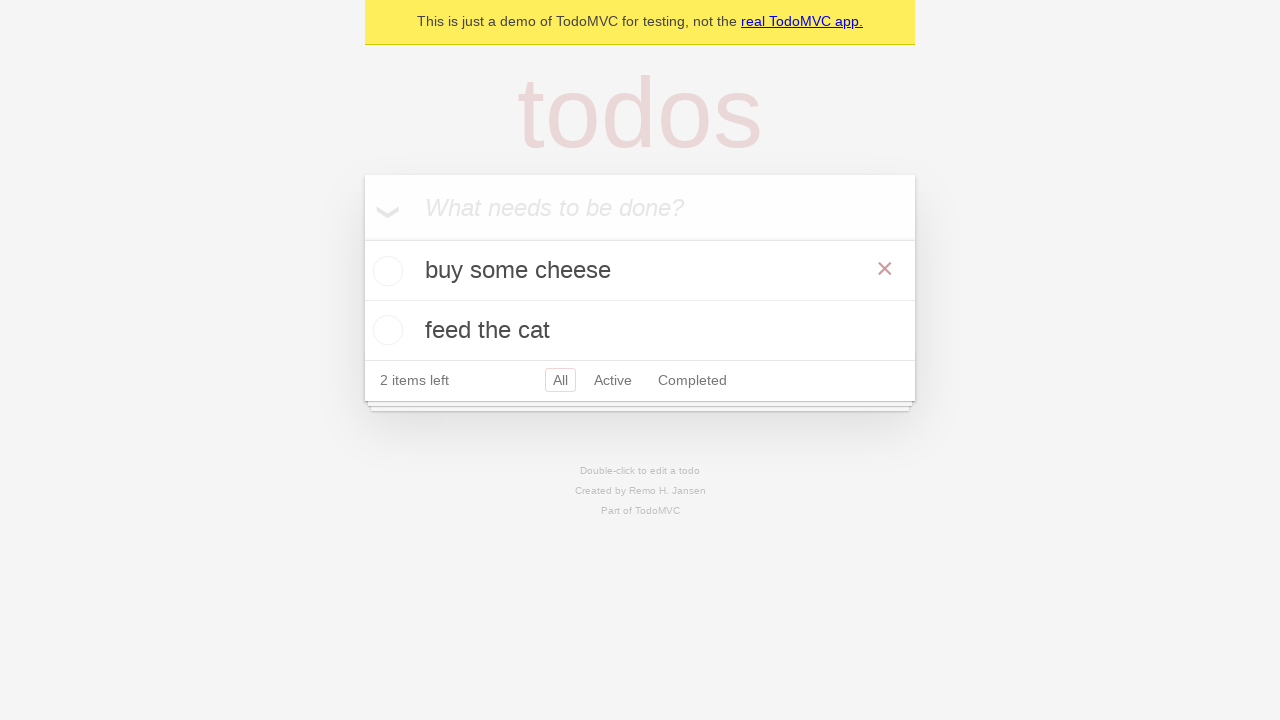